Tests retrieving work information from table based on salary value

Starting URL: https://ultimateqa.com/simple-html-elements-for-automation/

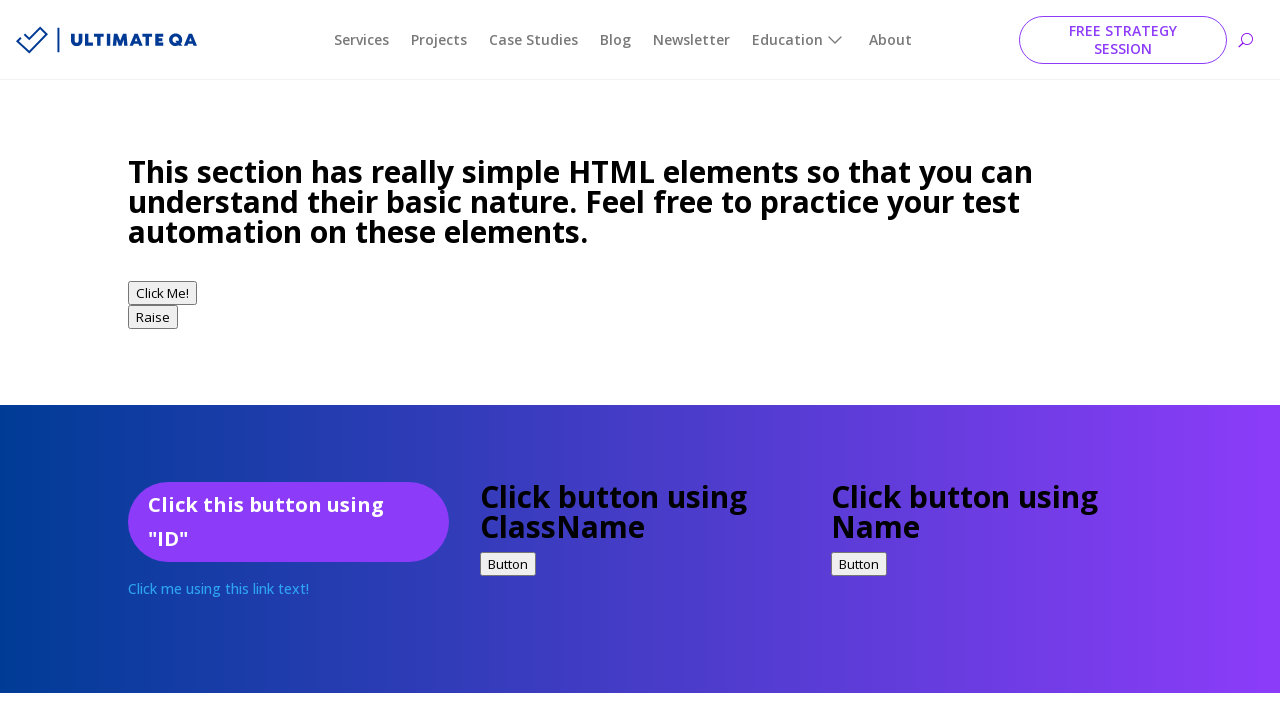

Scrolled to table without unique ID
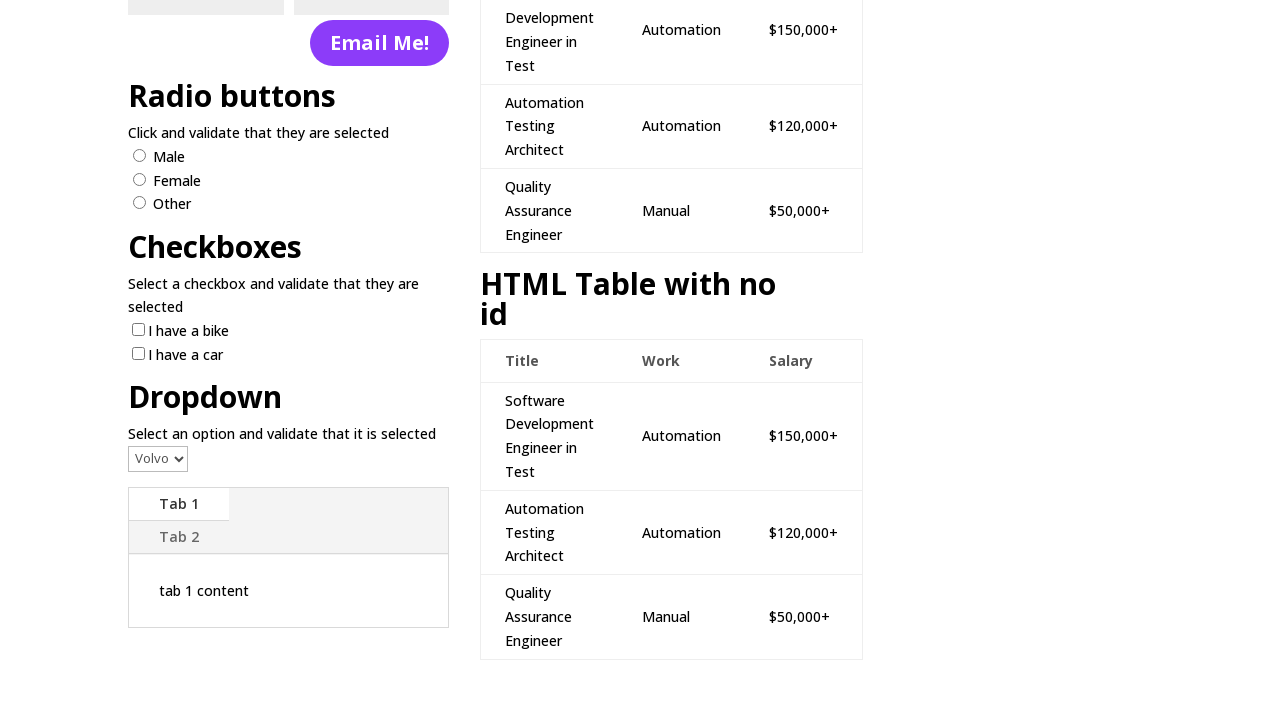

Located work element for salary $150,000
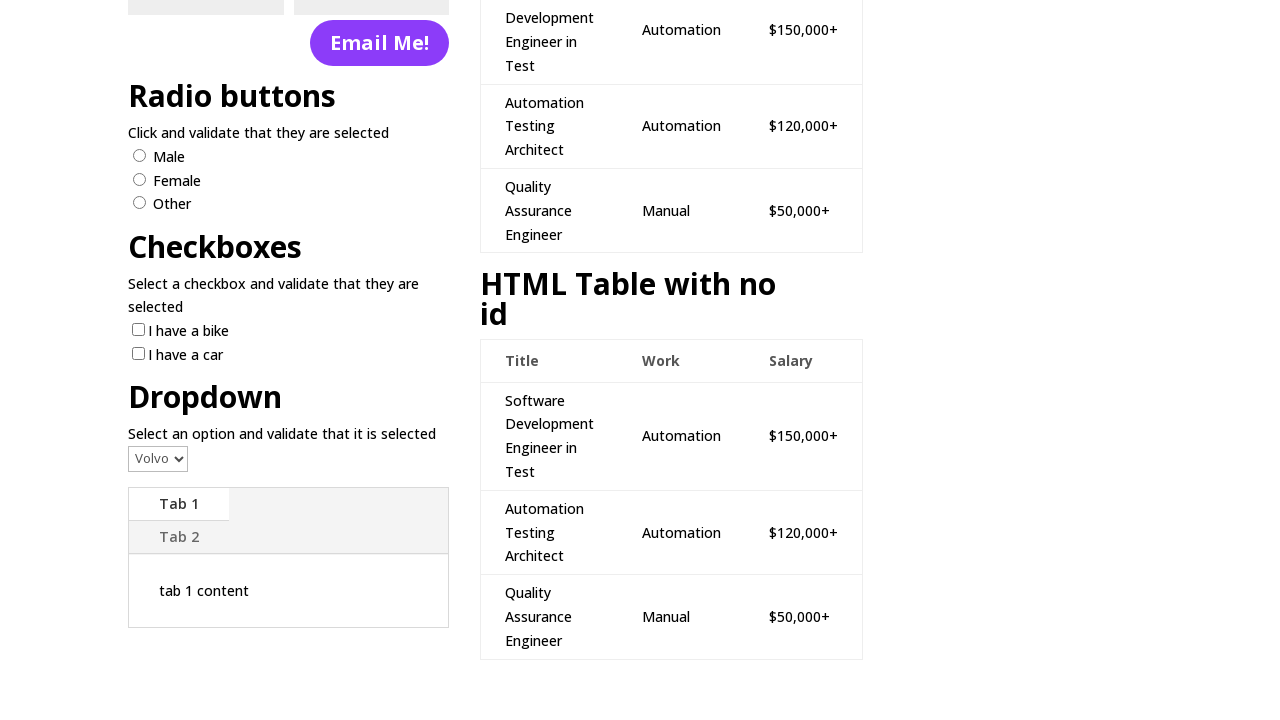

Retrieved work text content: Automation
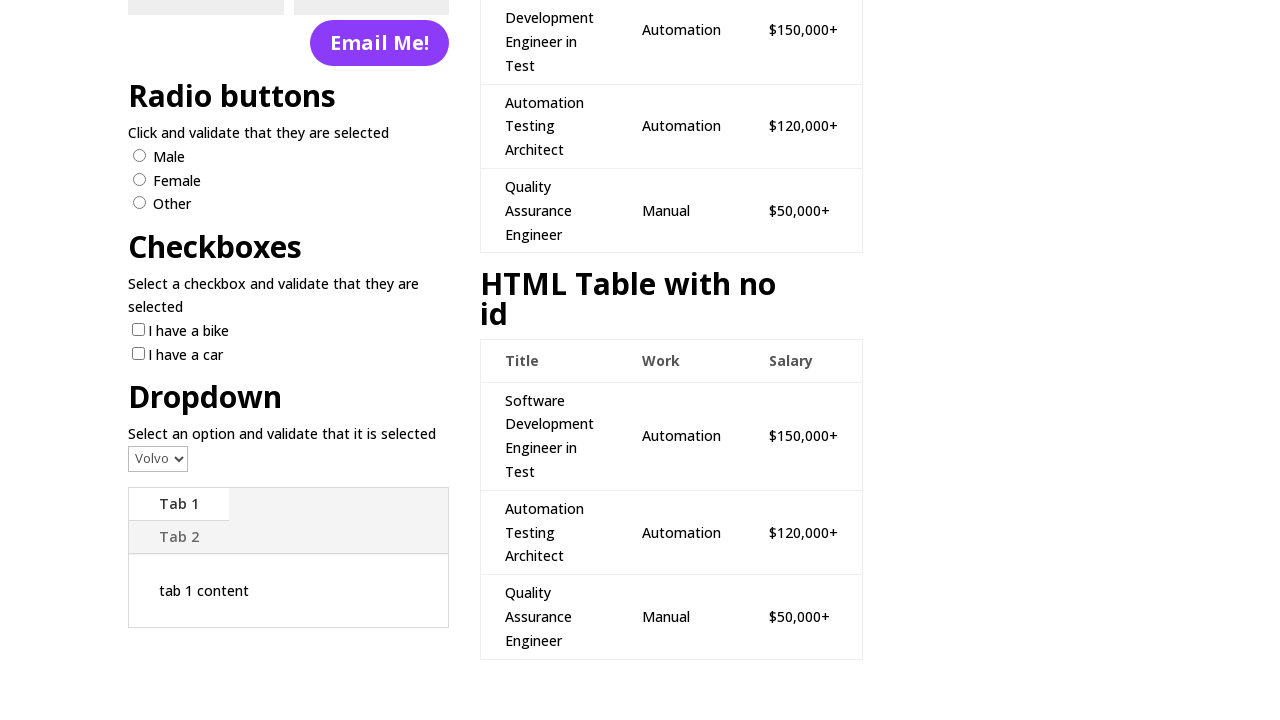

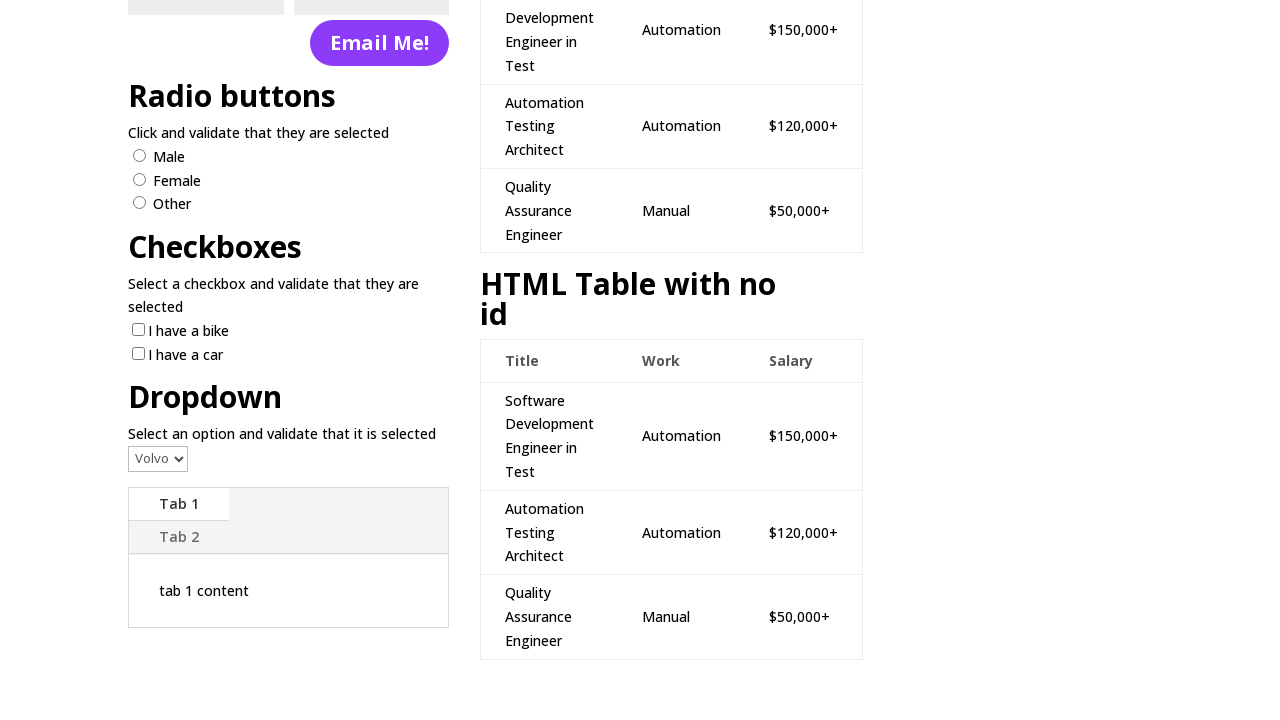